Navigates to a WatchMojo video page and waits for the video player element to be present

Starting URL: https://watchmojo.com/video/id/28413

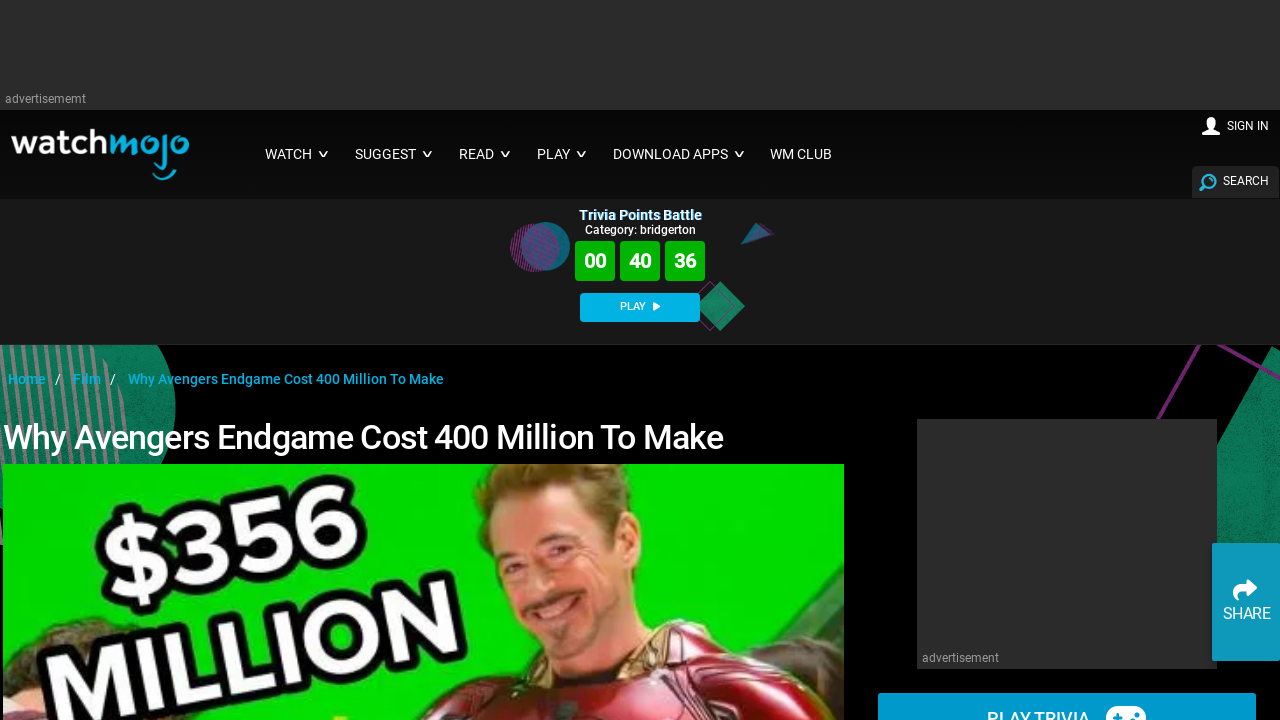

Waited for video player element to be present
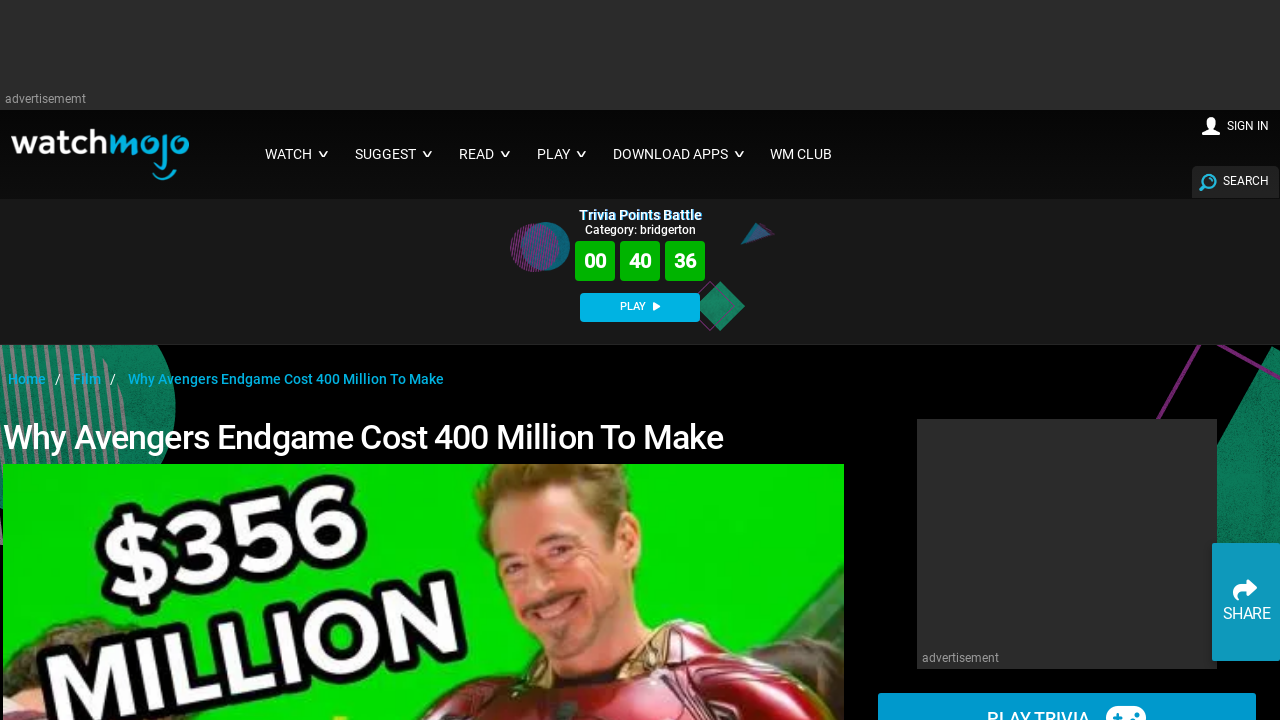

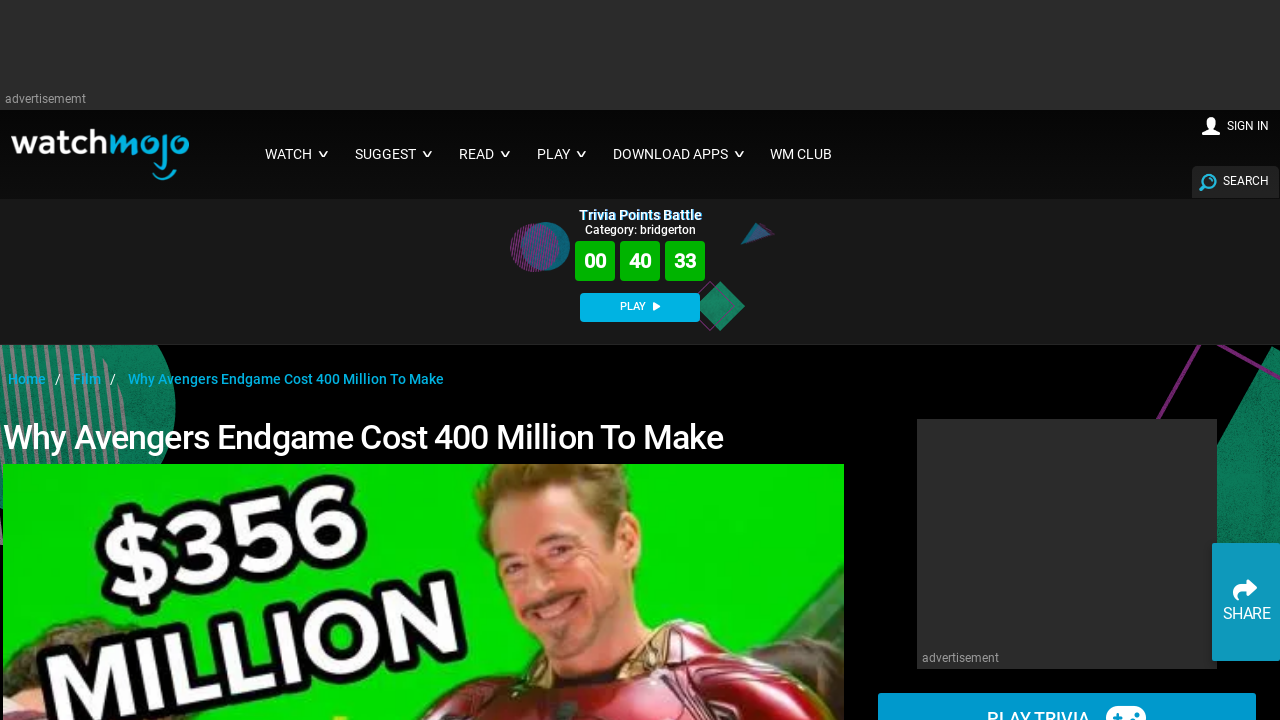